Tests JavaScript Prompt alert functionality by clicking a button to trigger a prompt dialog, then dismissing it

Starting URL: https://the-internet.herokuapp.com/javascript_alerts

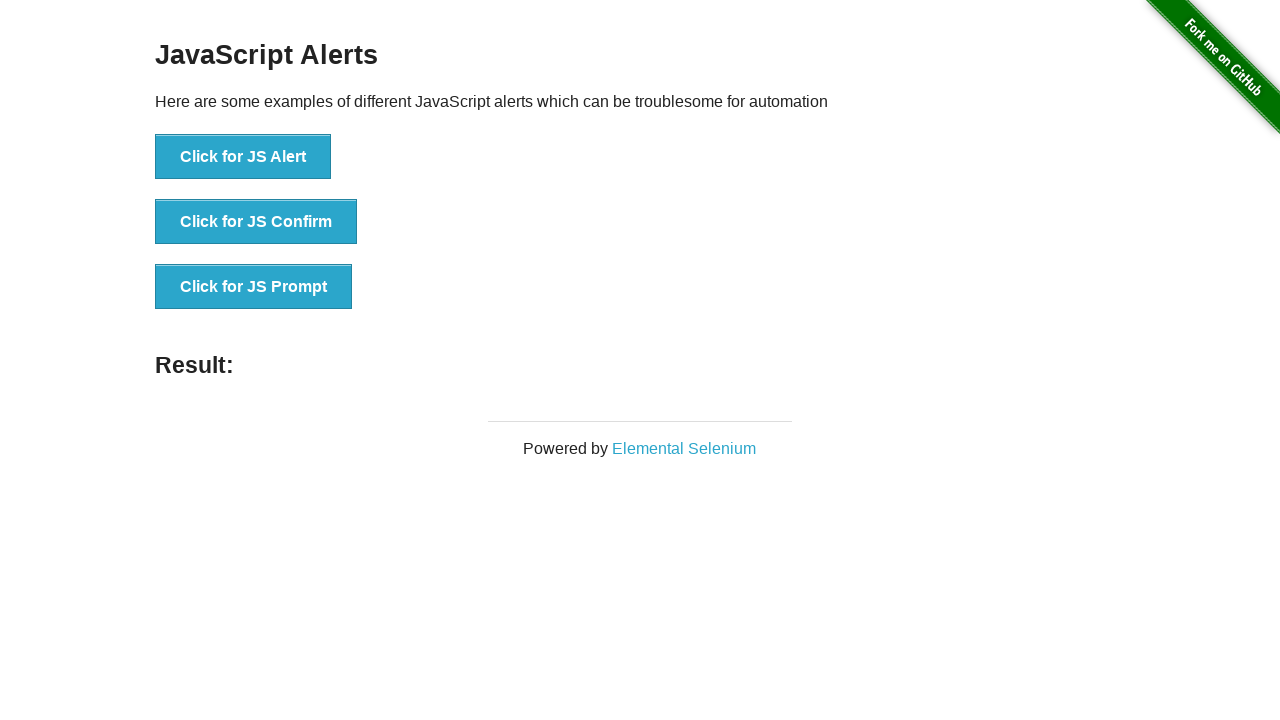

Set viewport size to 1920x1080
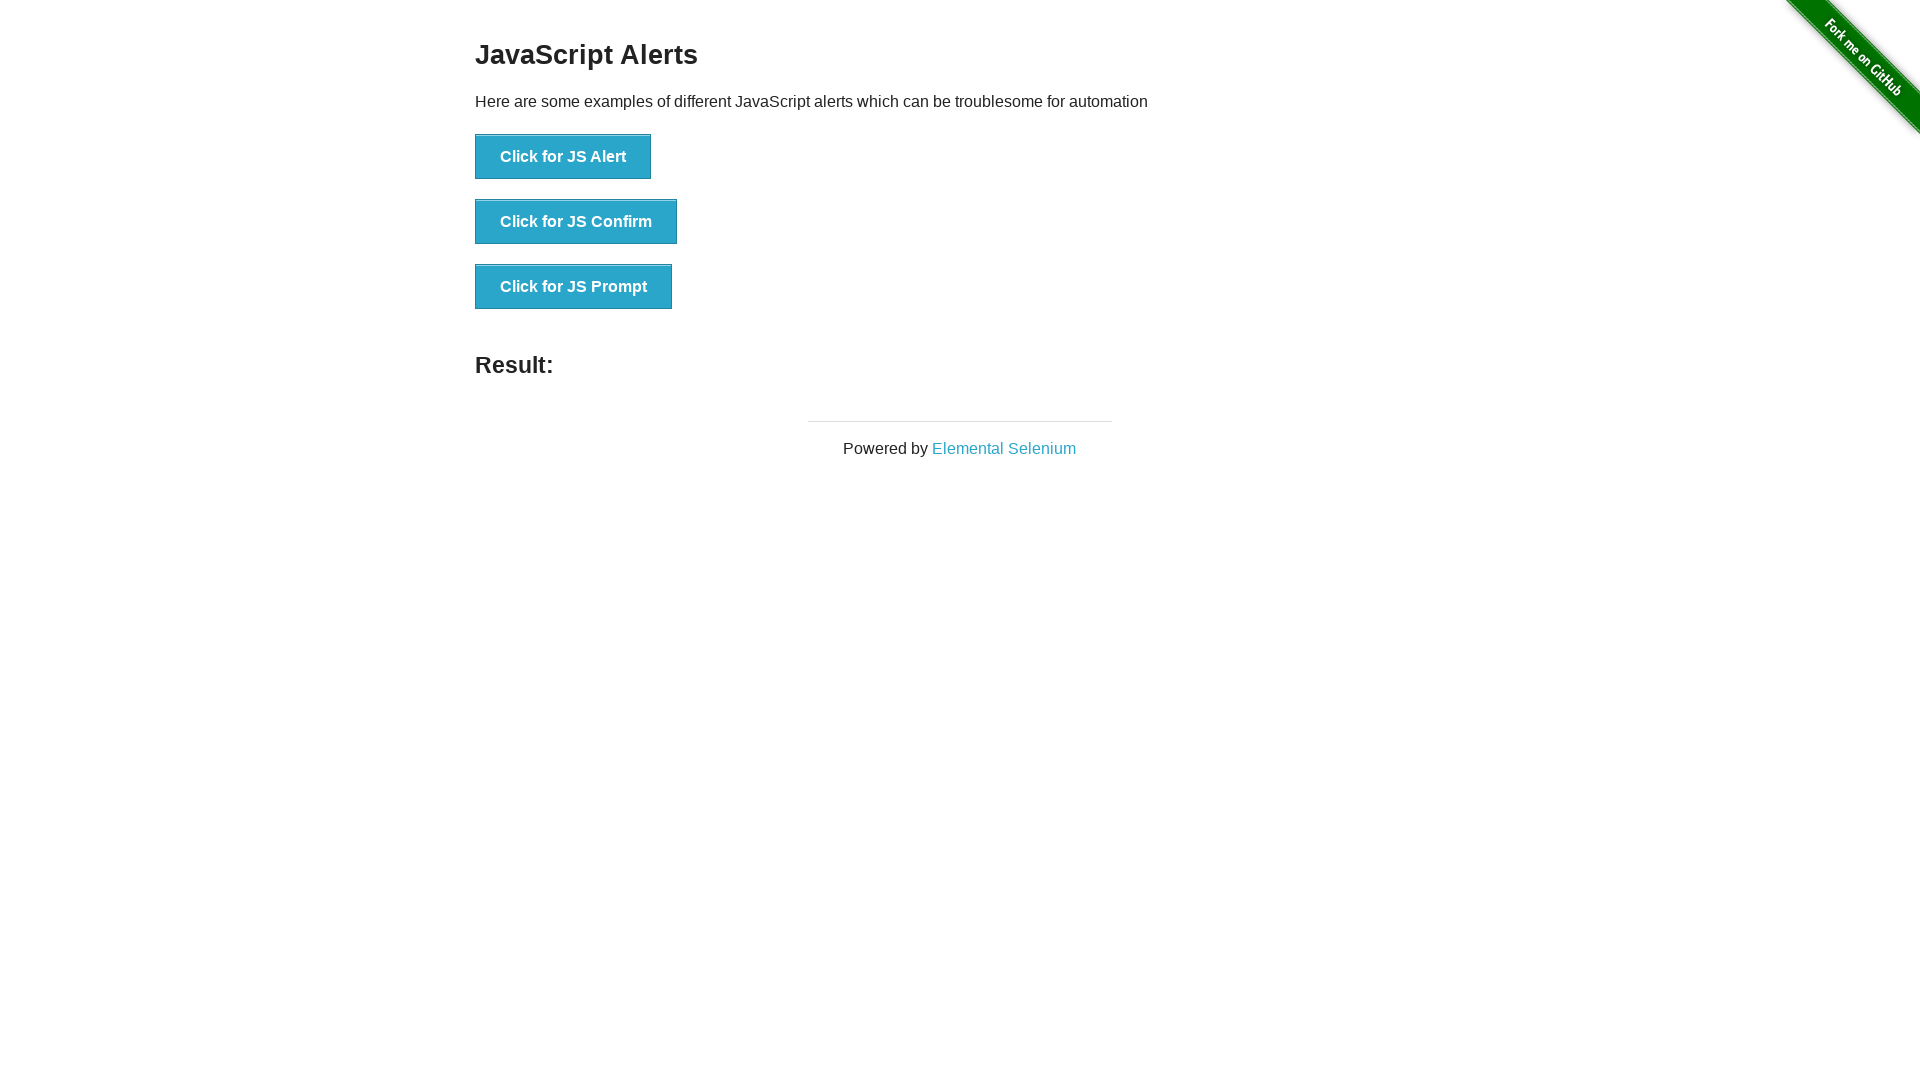

Set up dialog handler to dismiss prompts
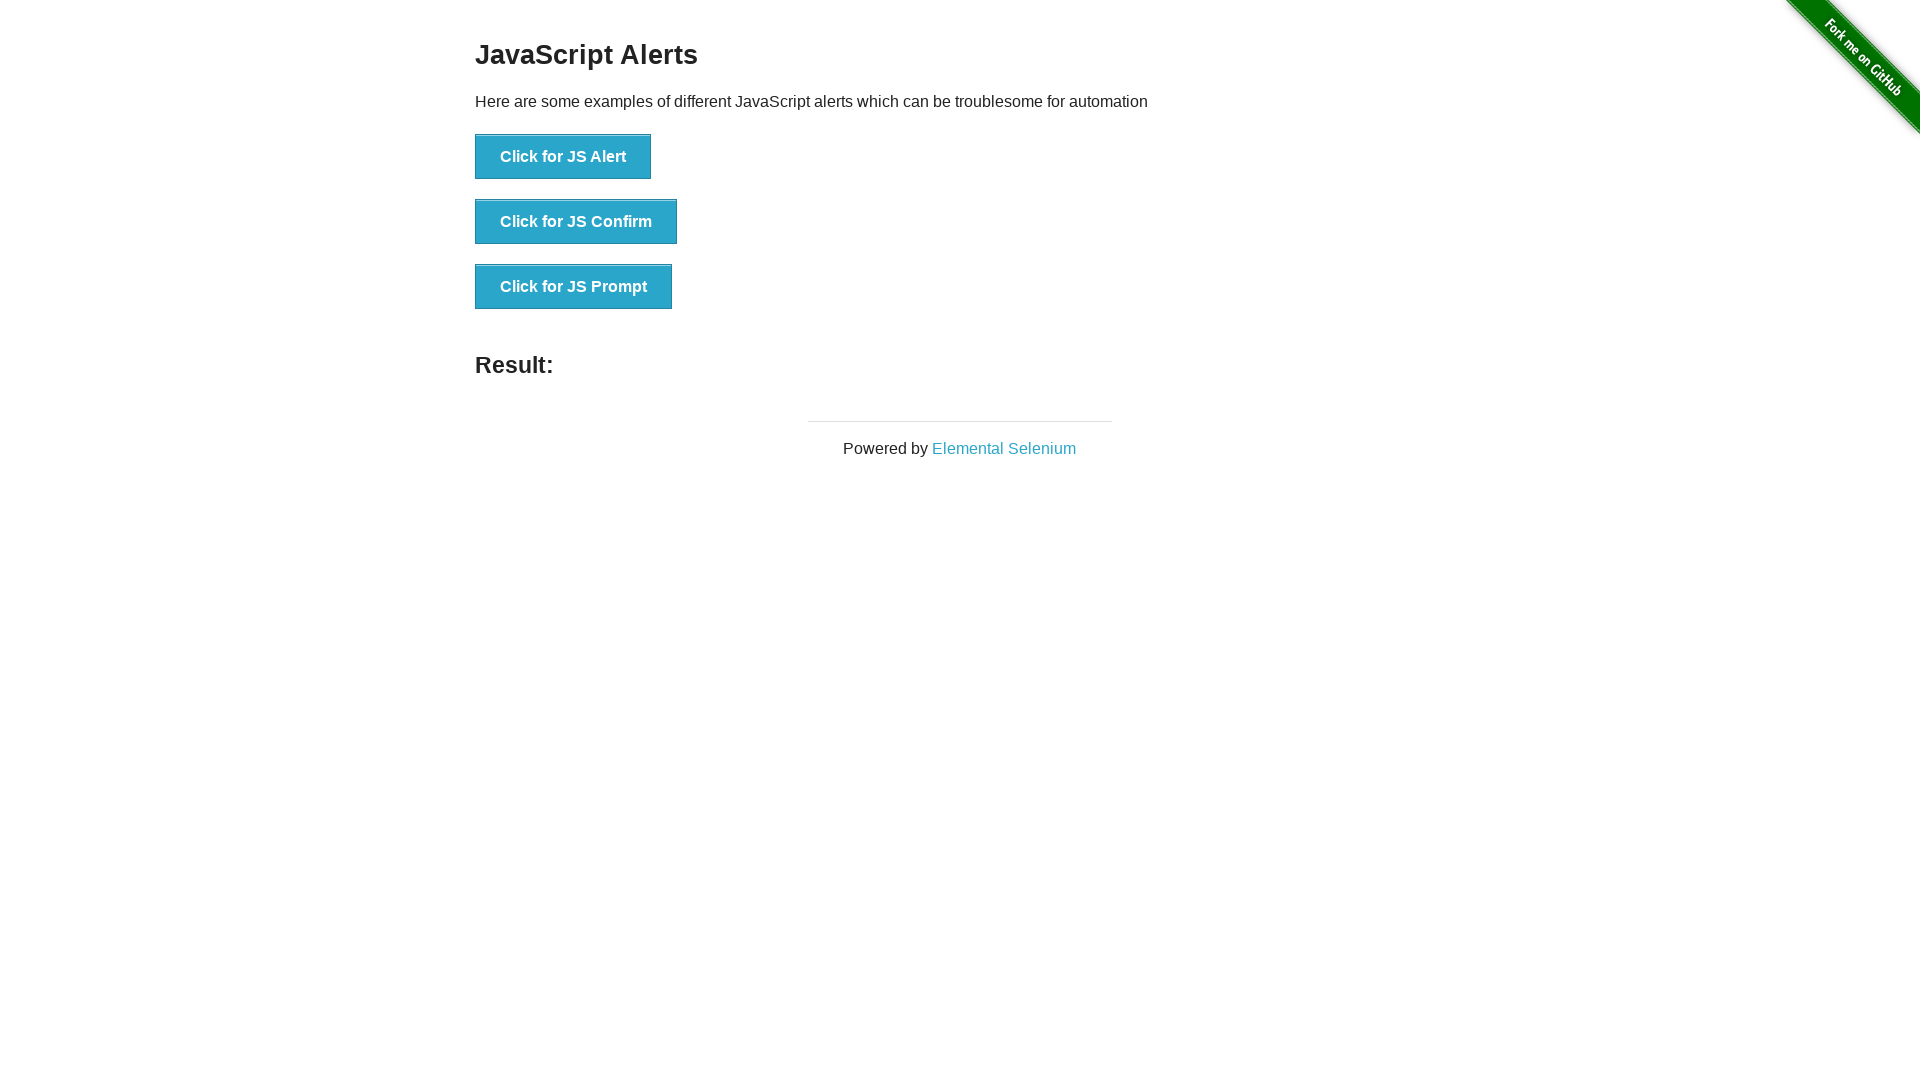

Clicked 'Click for JS Prompt' button to trigger JavaScript prompt dialog at (574, 287) on xpath=//button[text()='Click for JS Prompt']
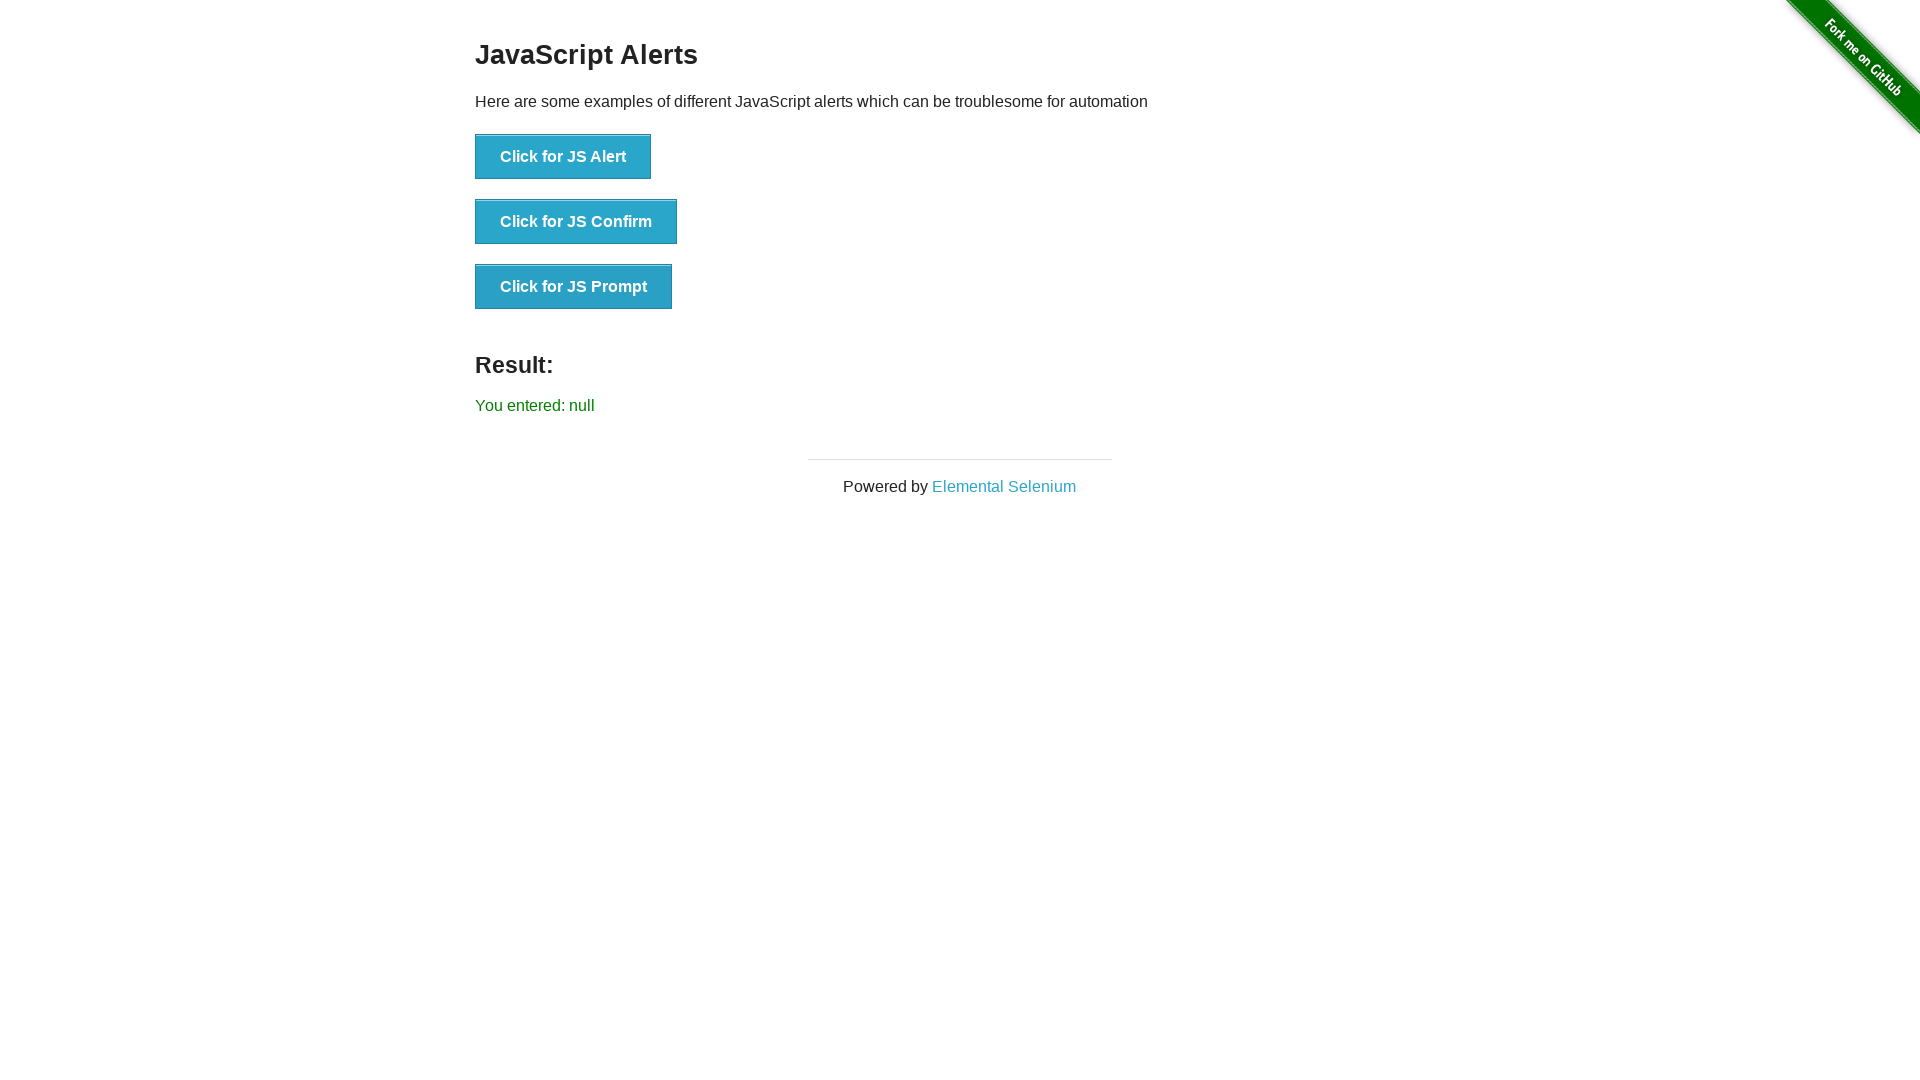

Waited 1000ms for dialog interaction to complete
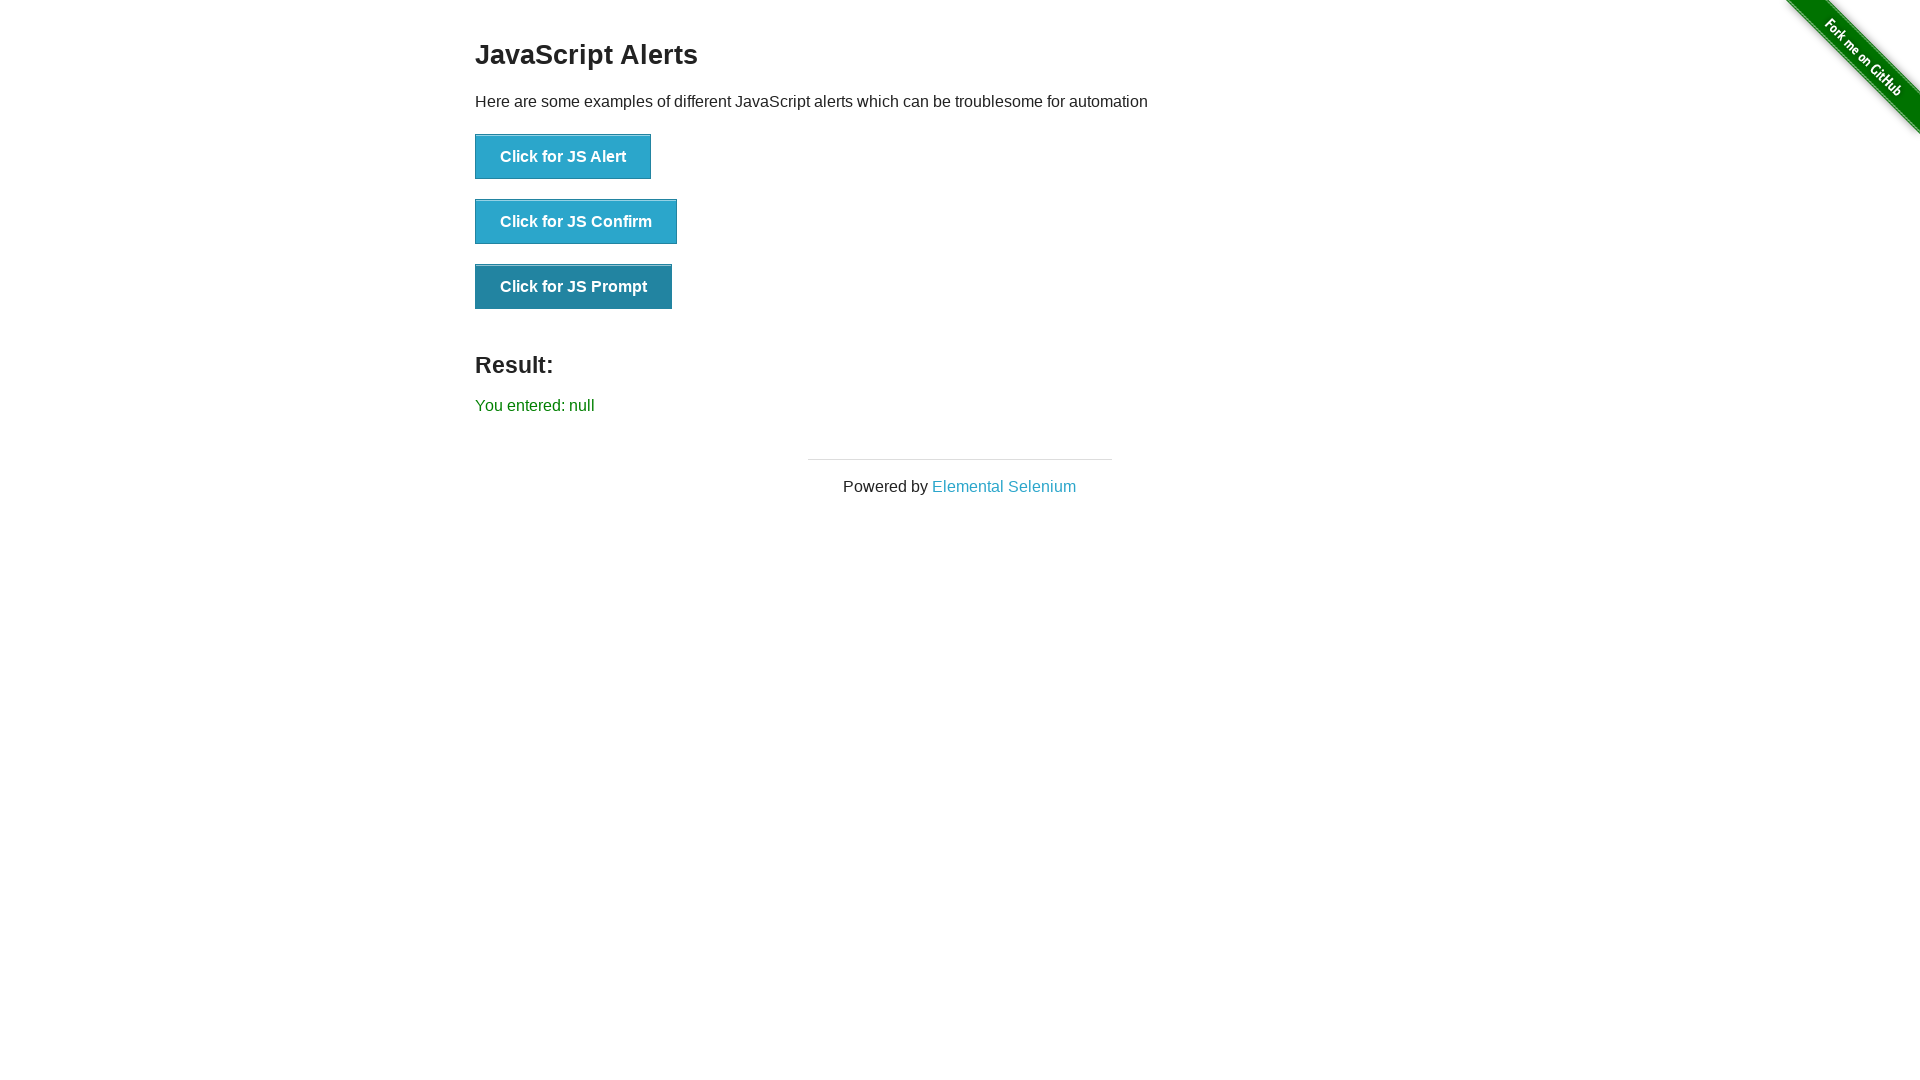

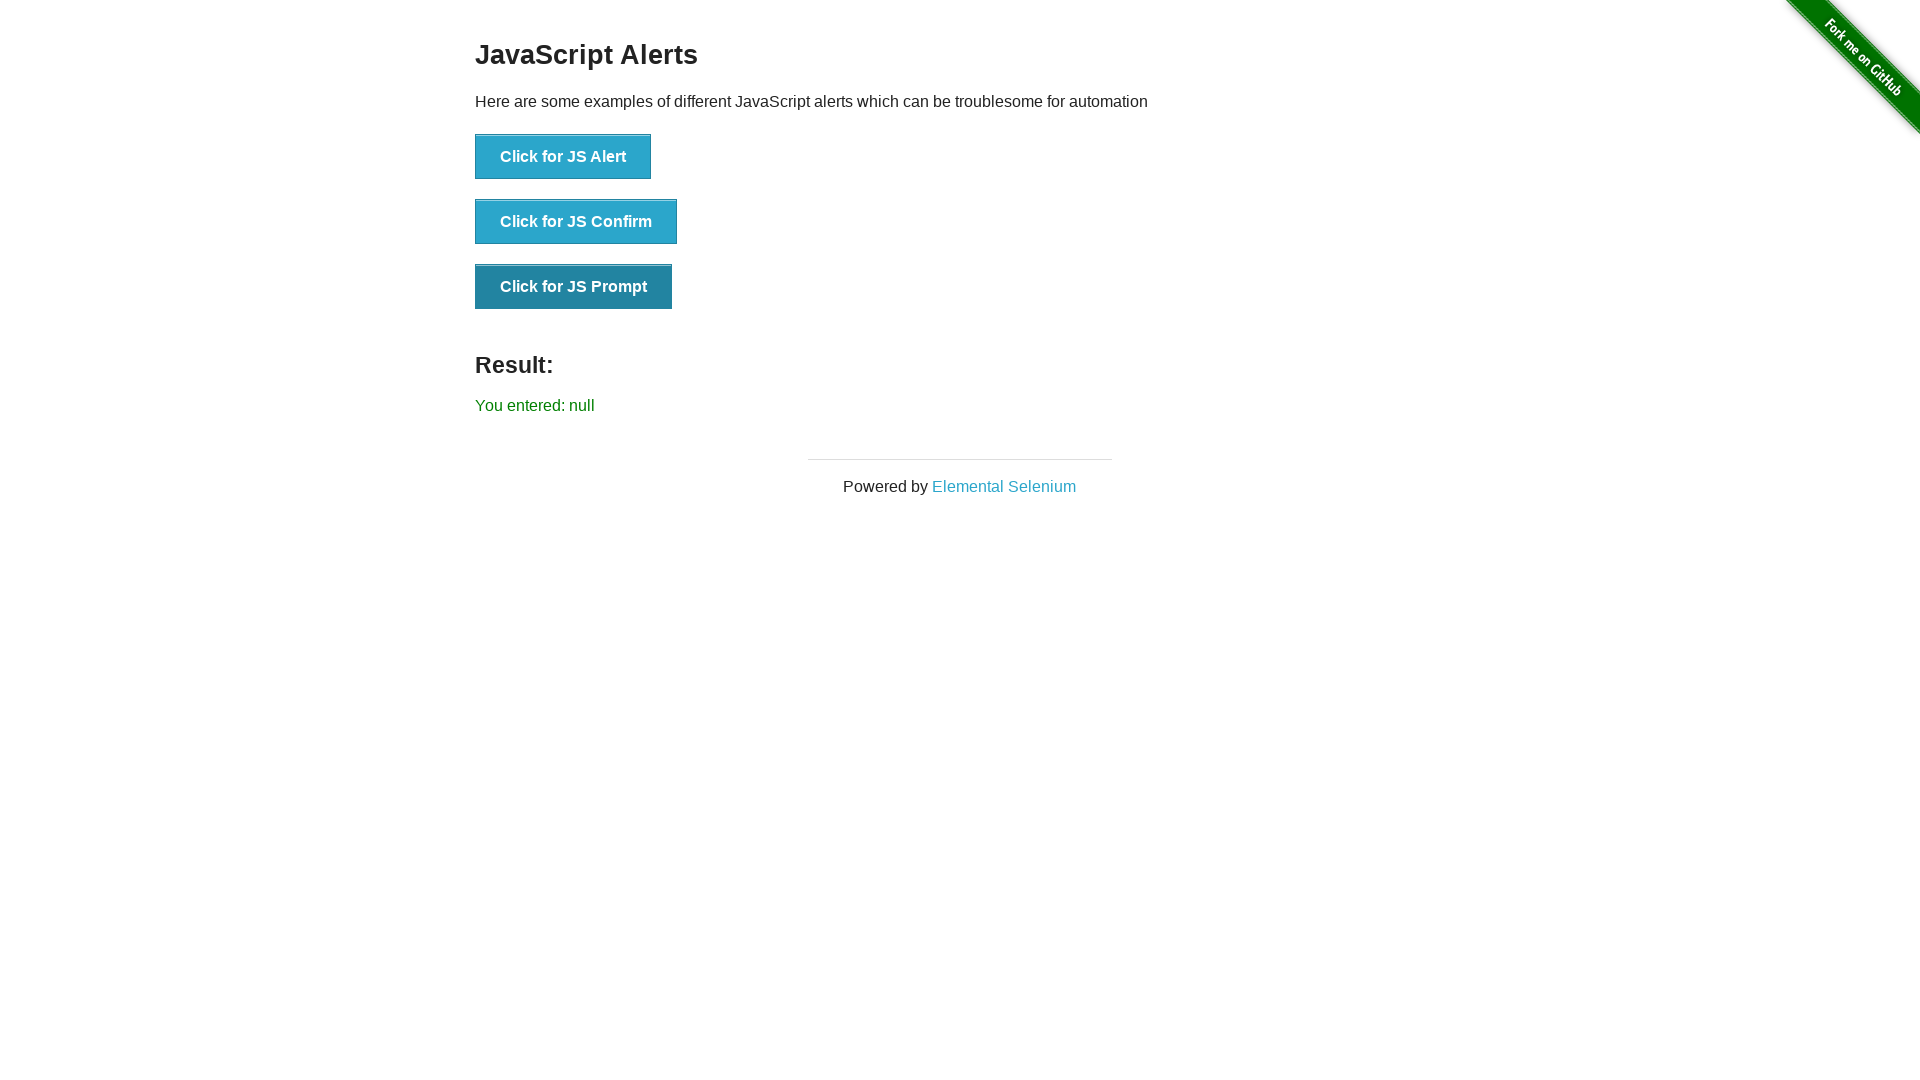